Verifies that email, age, and education form elements are displayed, then fills them with test data

Starting URL: https://automationfc.github.io/basic-form/index.html

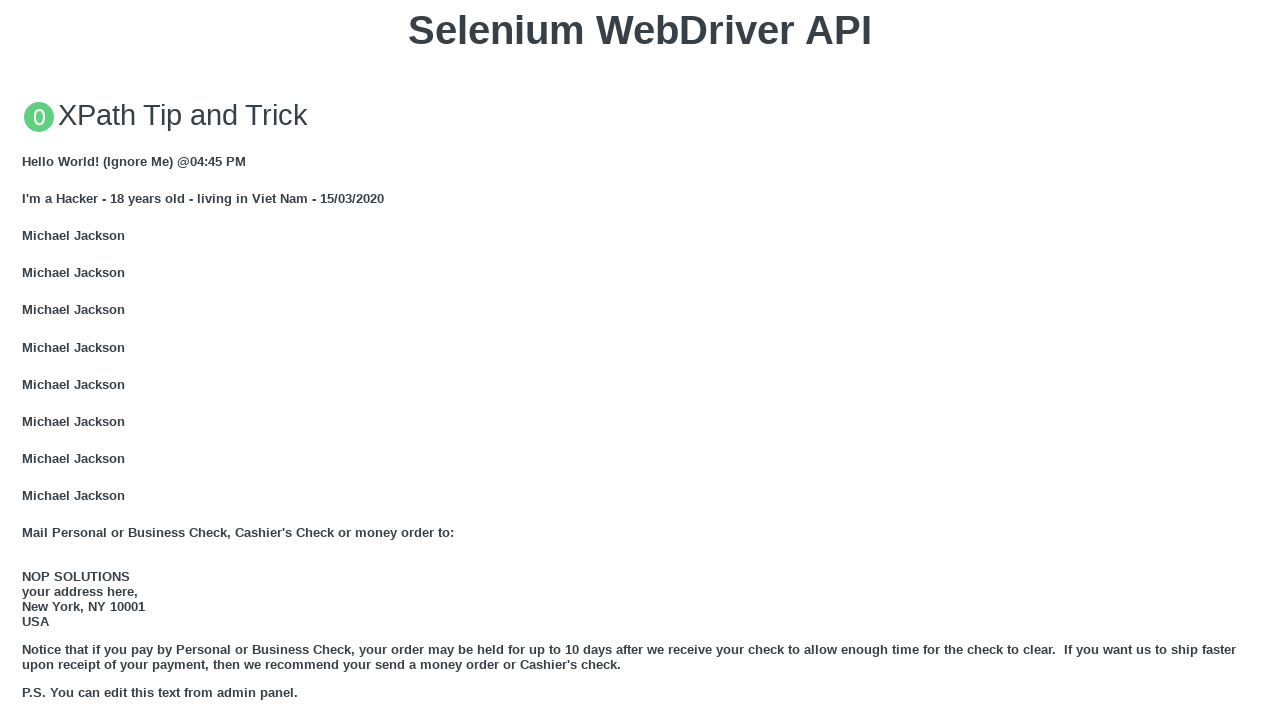

Navigated to basic form URL
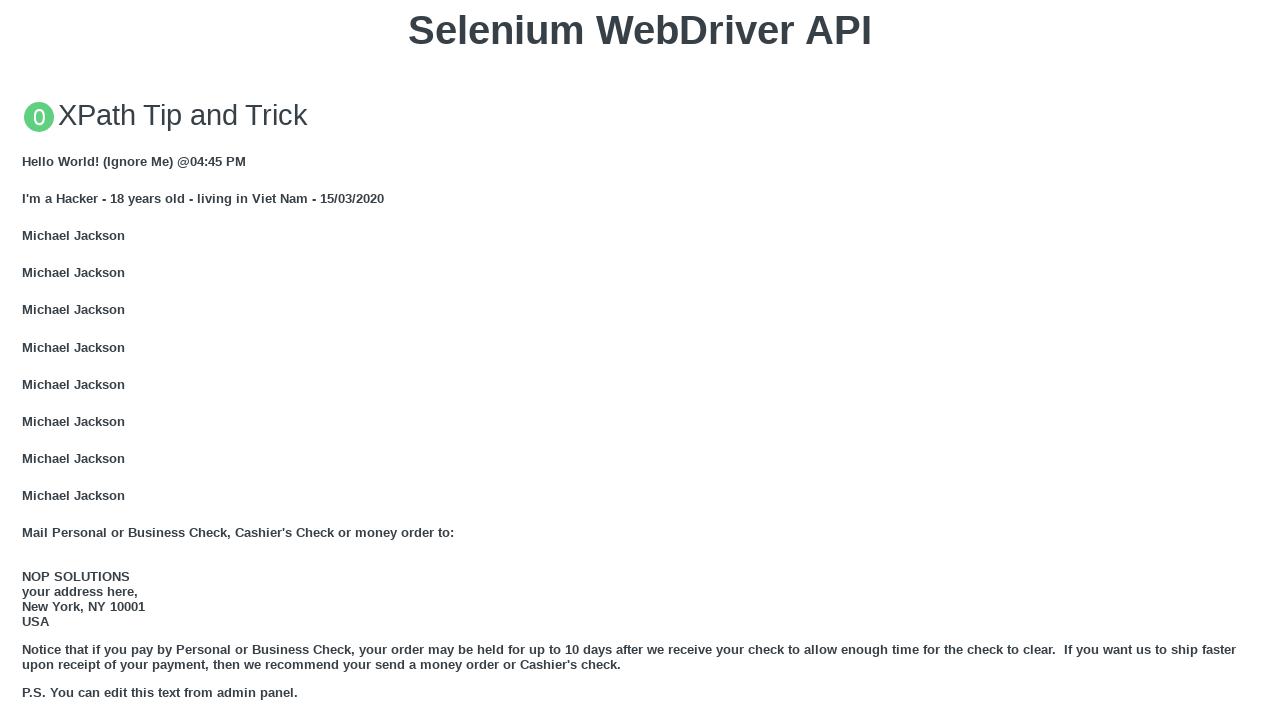

Verified email input field is displayed
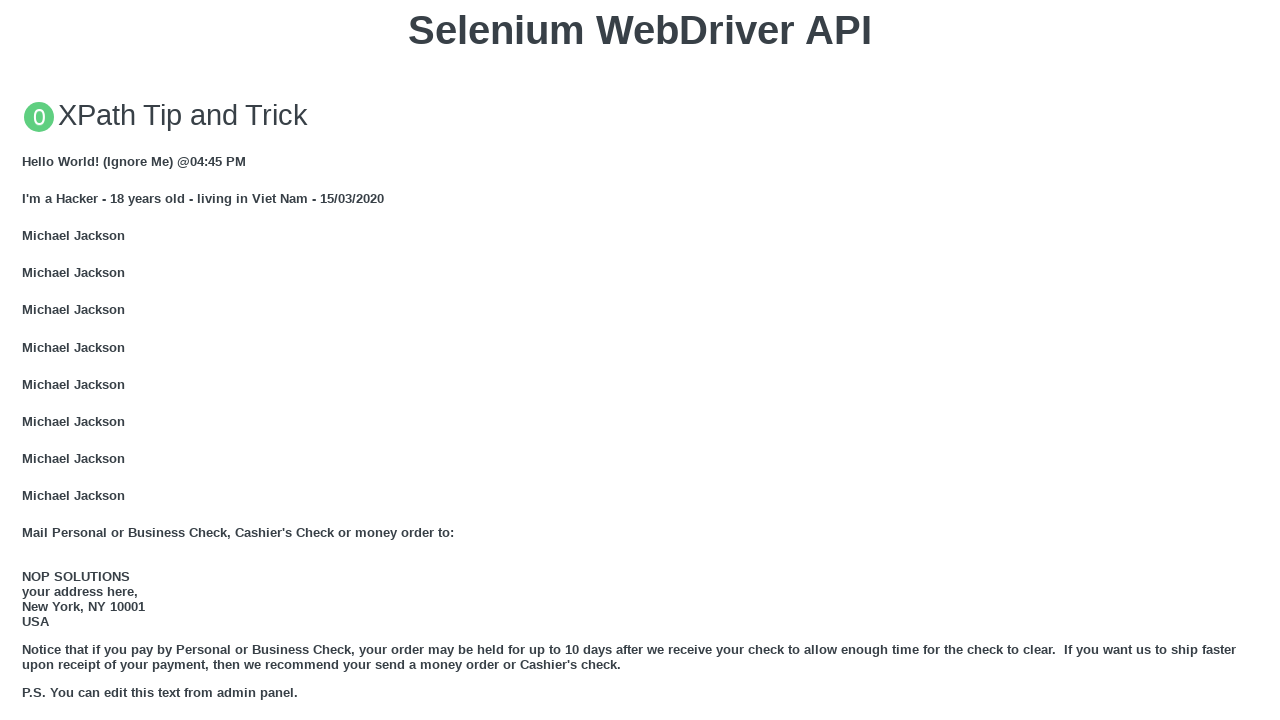

Verified age under 18 radio button is displayed
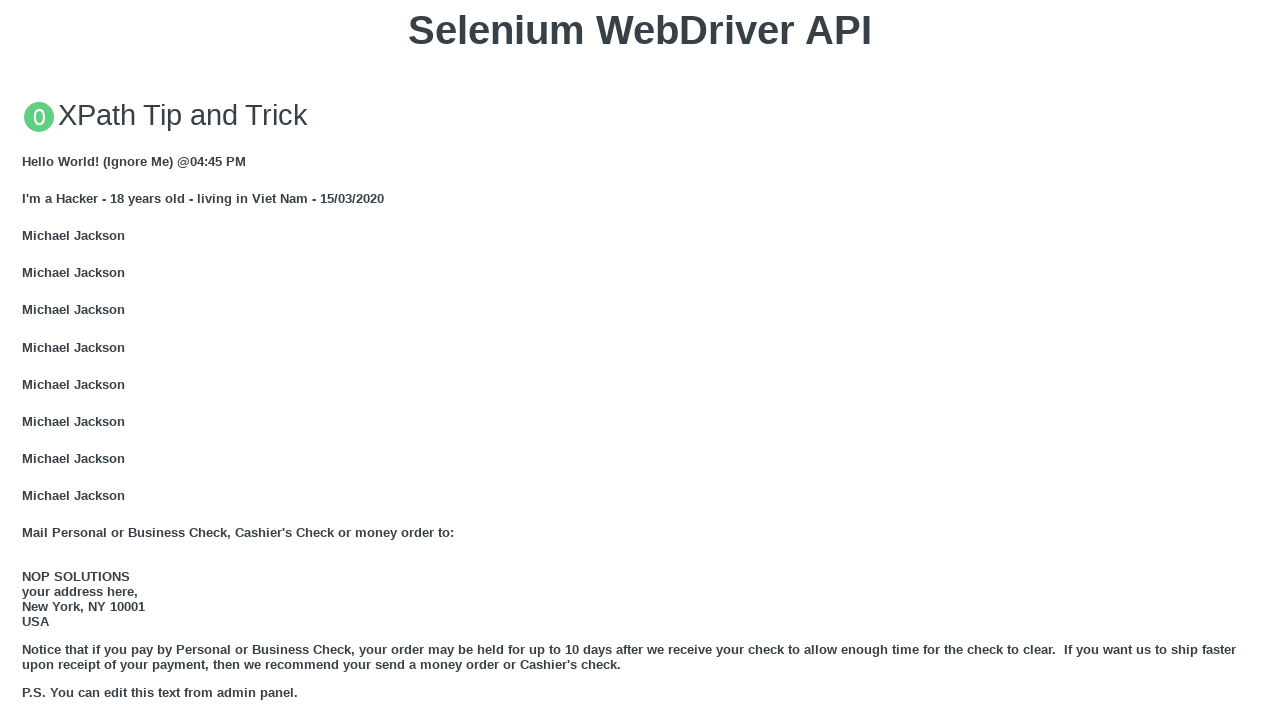

Verified education textarea is displayed
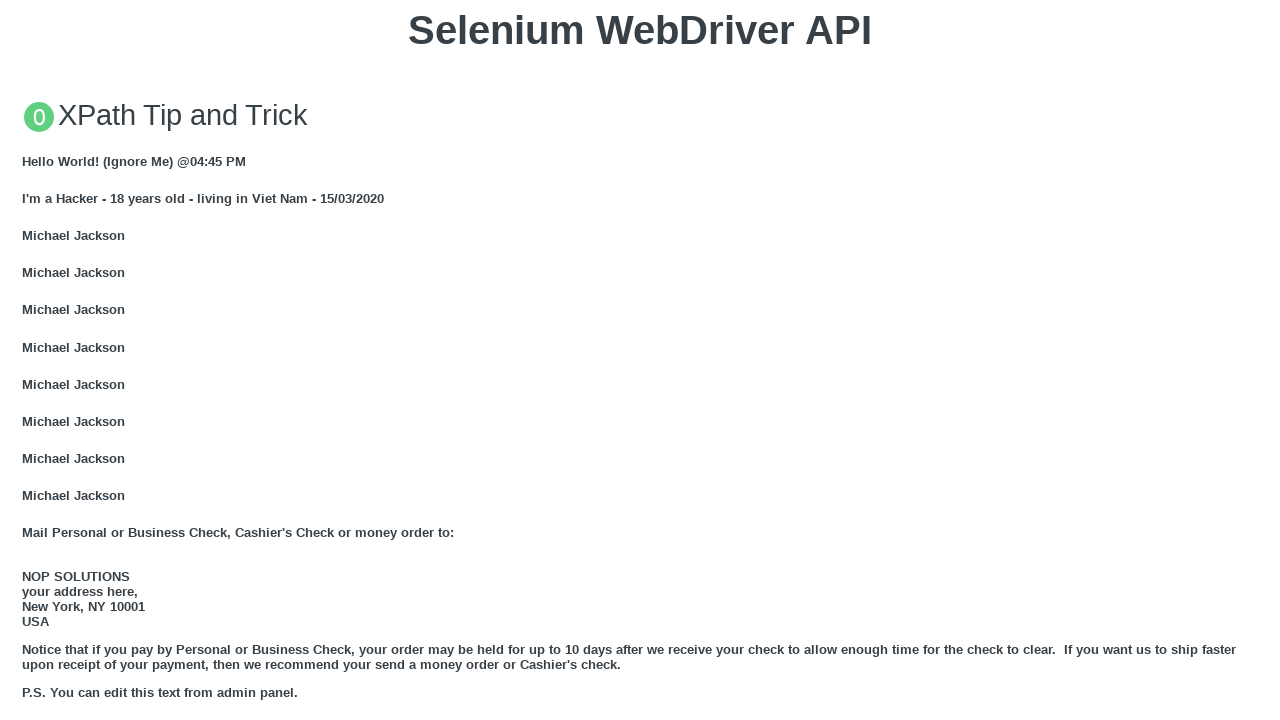

Filled email field with 'Automation Testing' on //input[@id='mail']
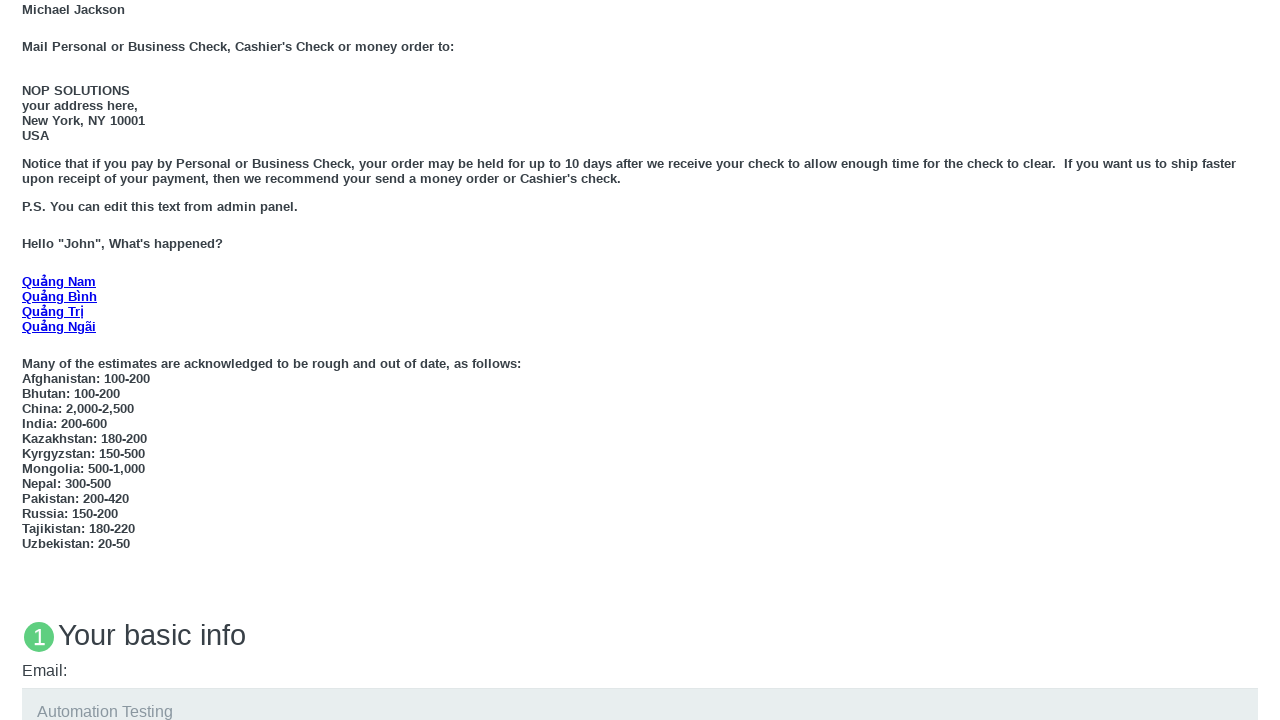

Filled education textarea with 'Automation Testing' on //textarea[@id='edu']
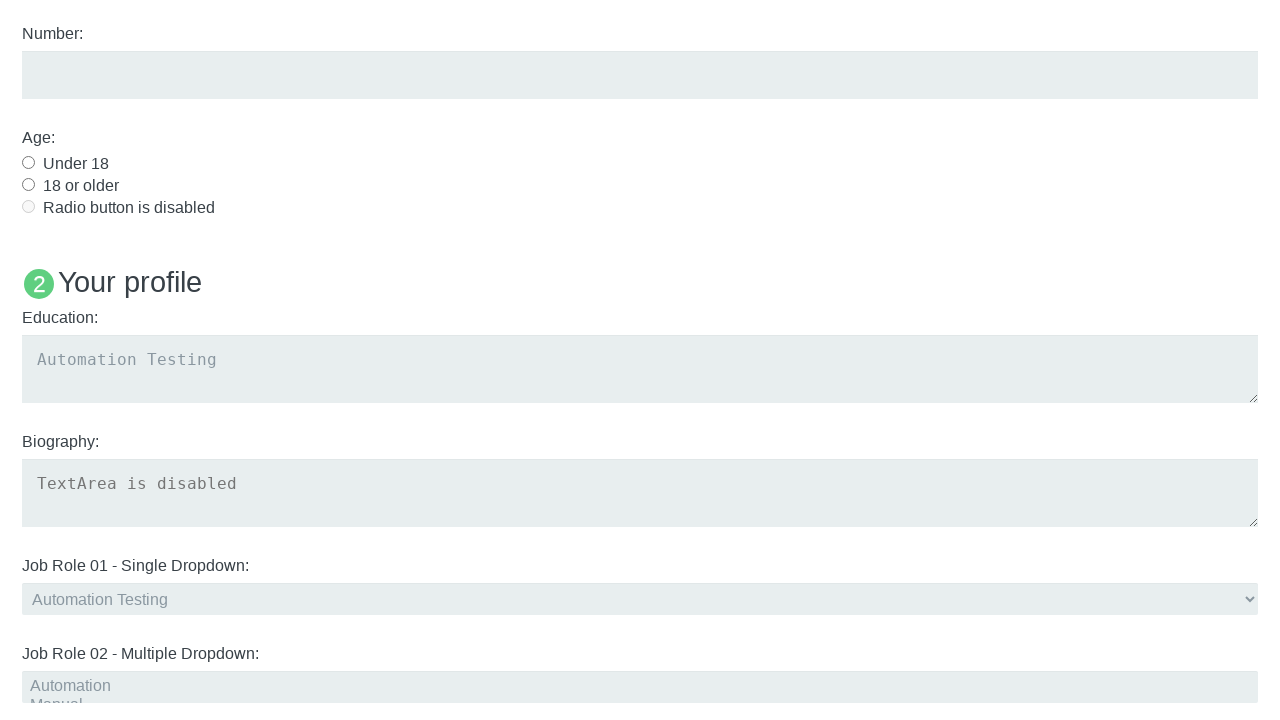

Clicked age under 18 radio button at (28, 162) on xpath=//input[@id='under_18']
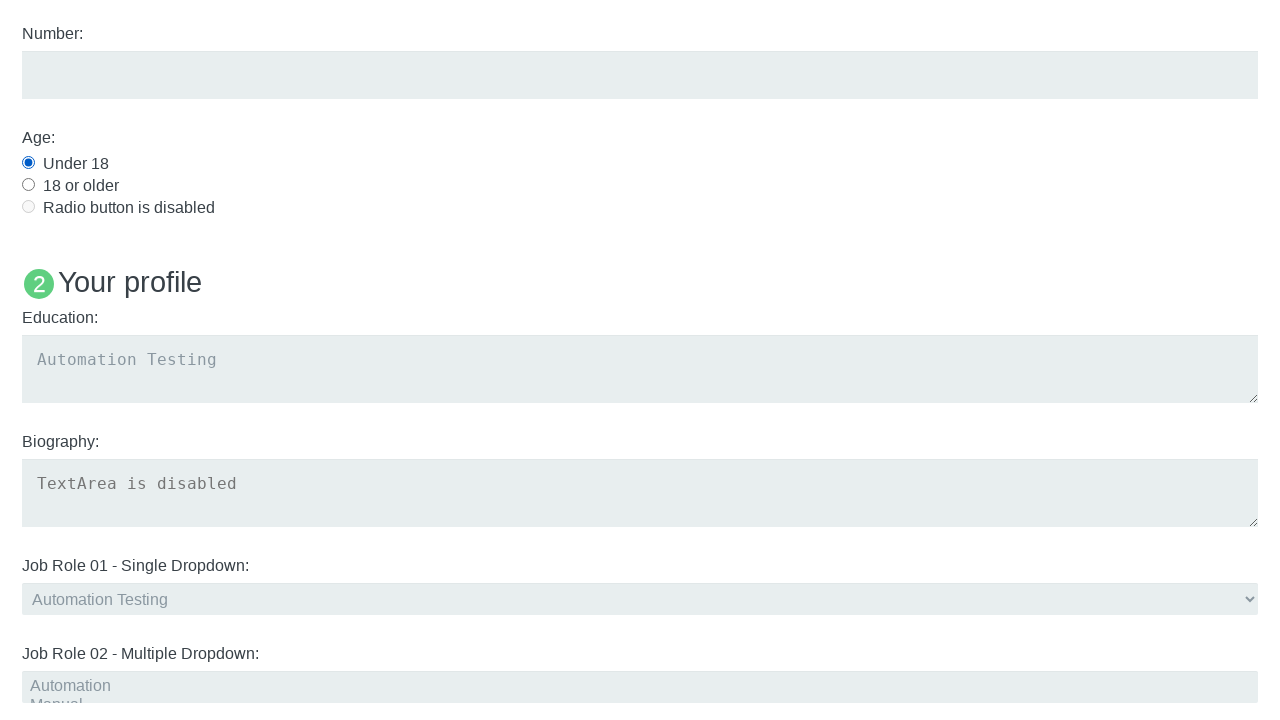

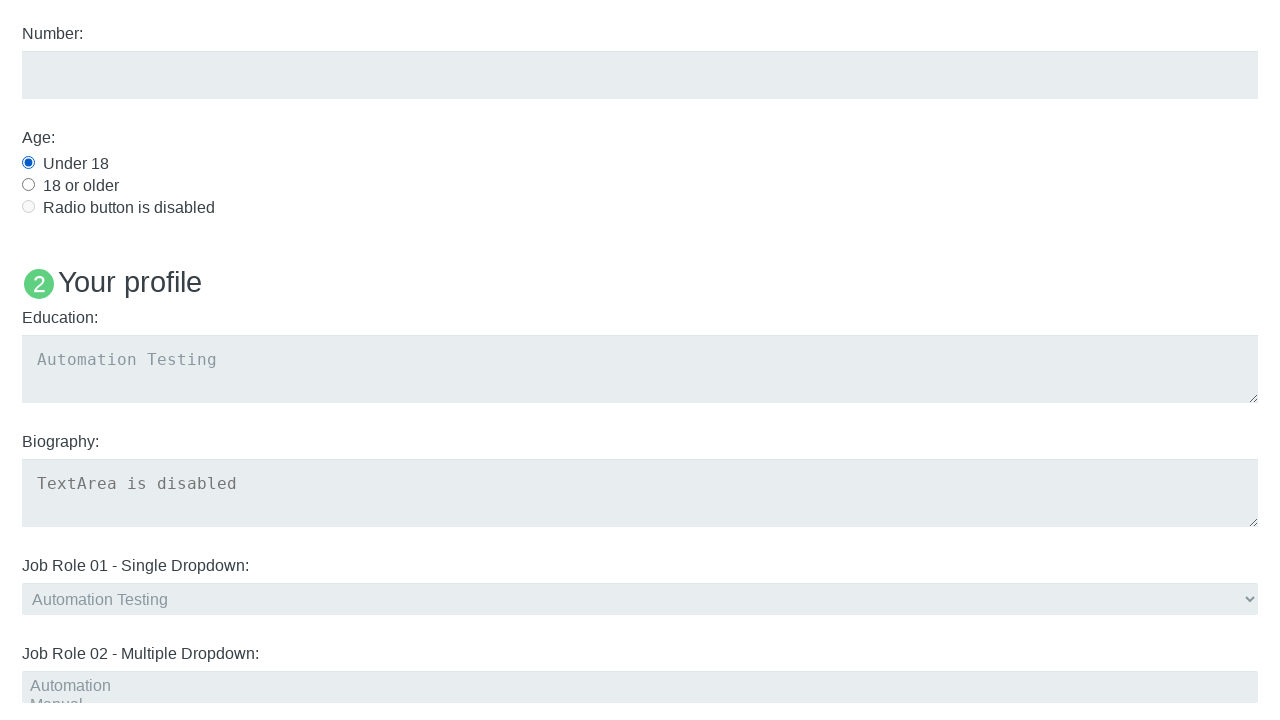